Fills only the name field and submits form to verify validation error for missing message

Starting URL: https://ultimateqa.com/filling-out-forms/

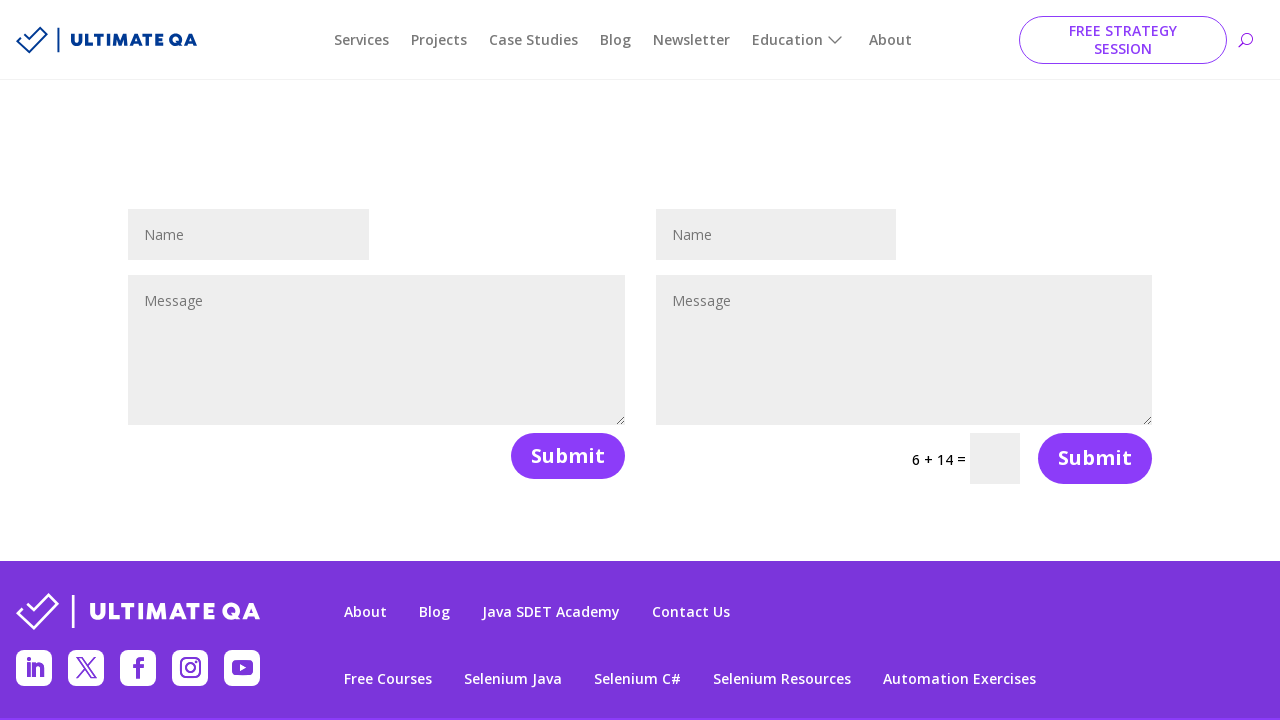

Filled name field with 'Alice Johnson' on #et_pb_contact_name_0
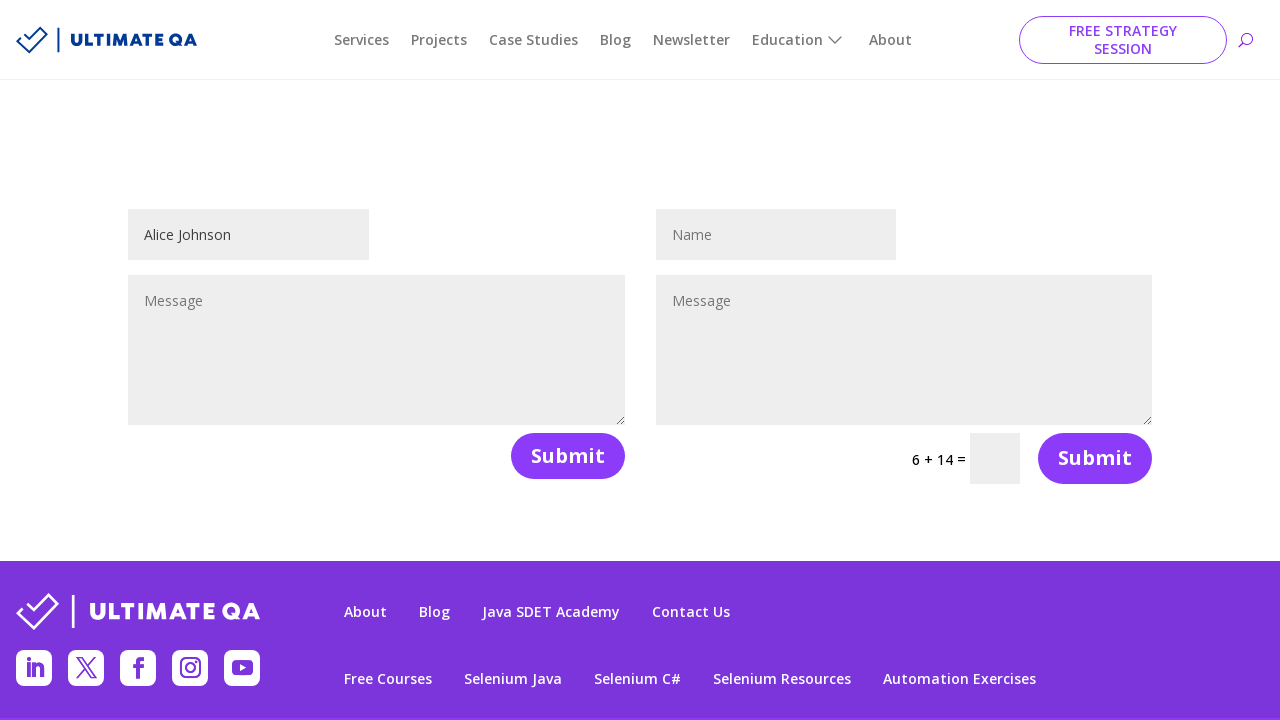

Clicked submit button to submit form at (568, 456) on .et_pb_contact_submit.et_pb_button
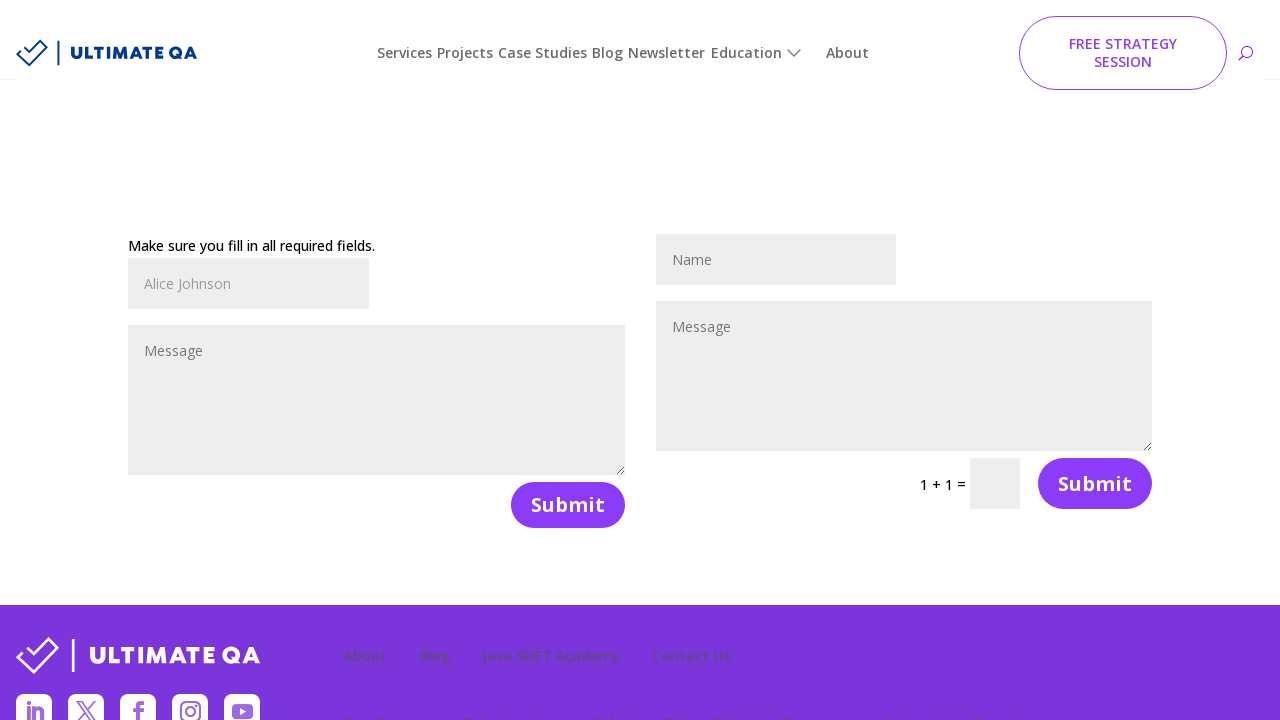

Validation error message appeared for missing message field
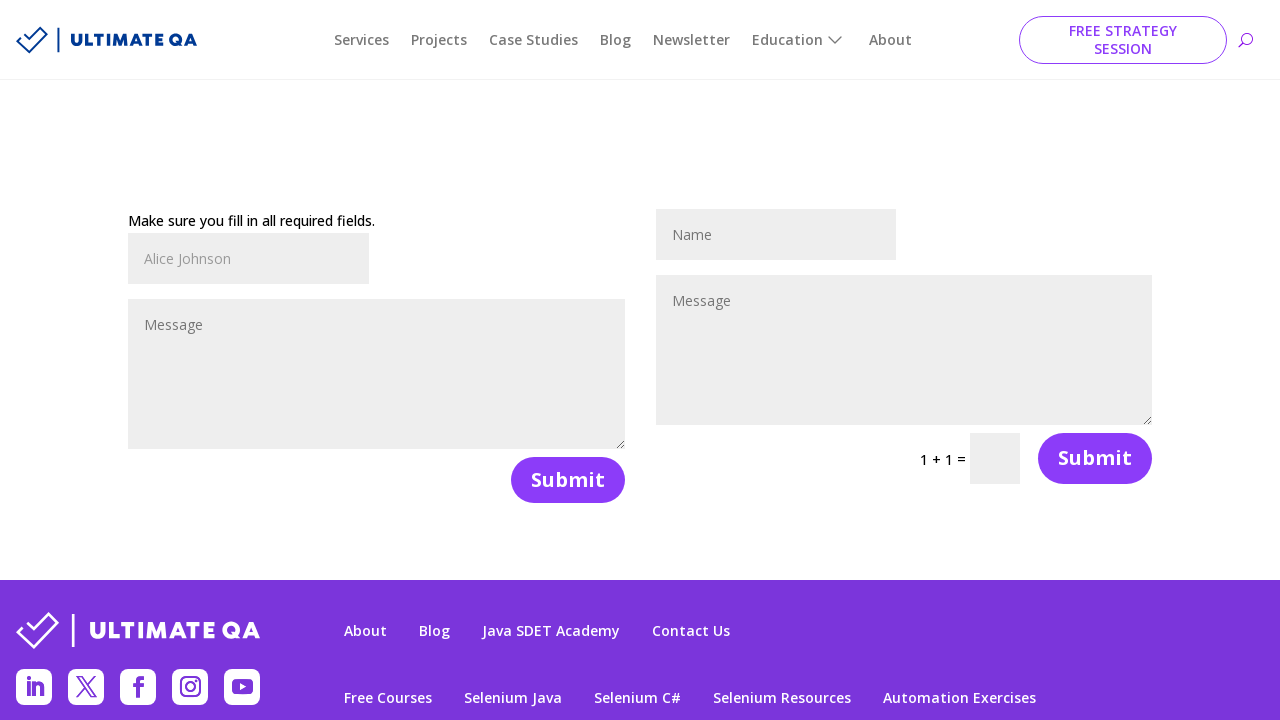

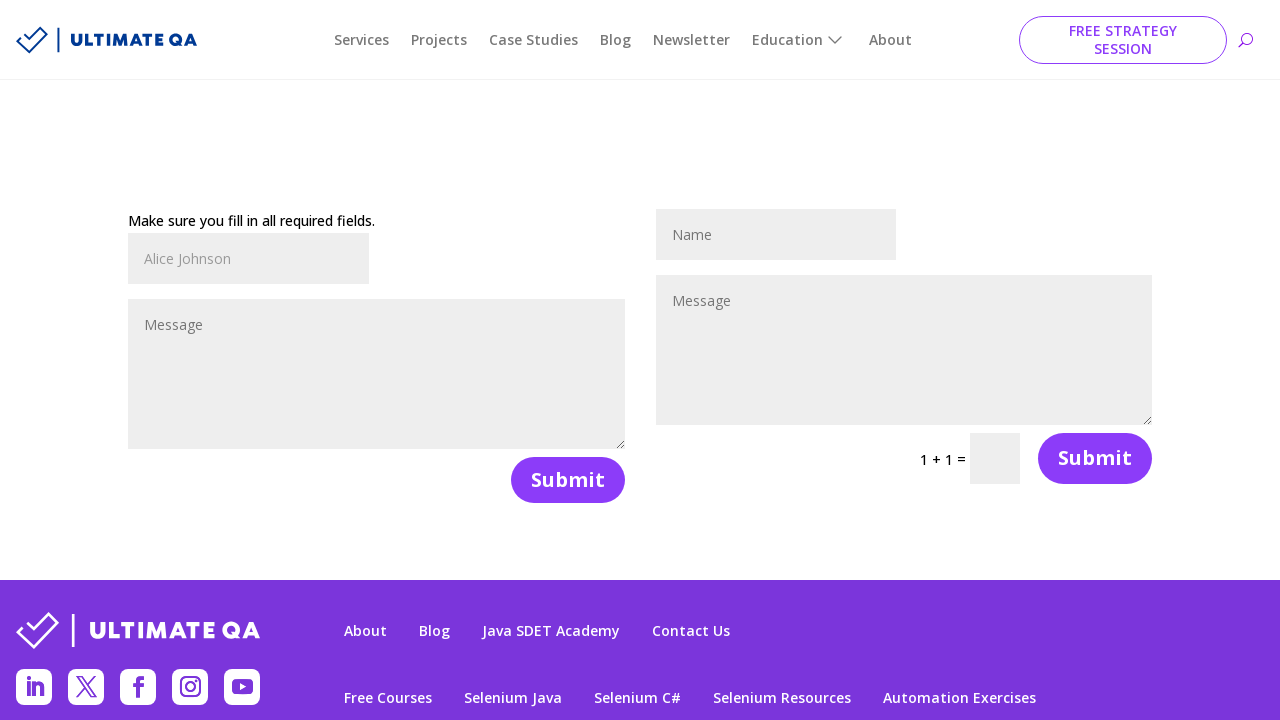